Tests dropdown selection using different methods including label, index, and value selection

Starting URL: https://the-internet.herokuapp.com/

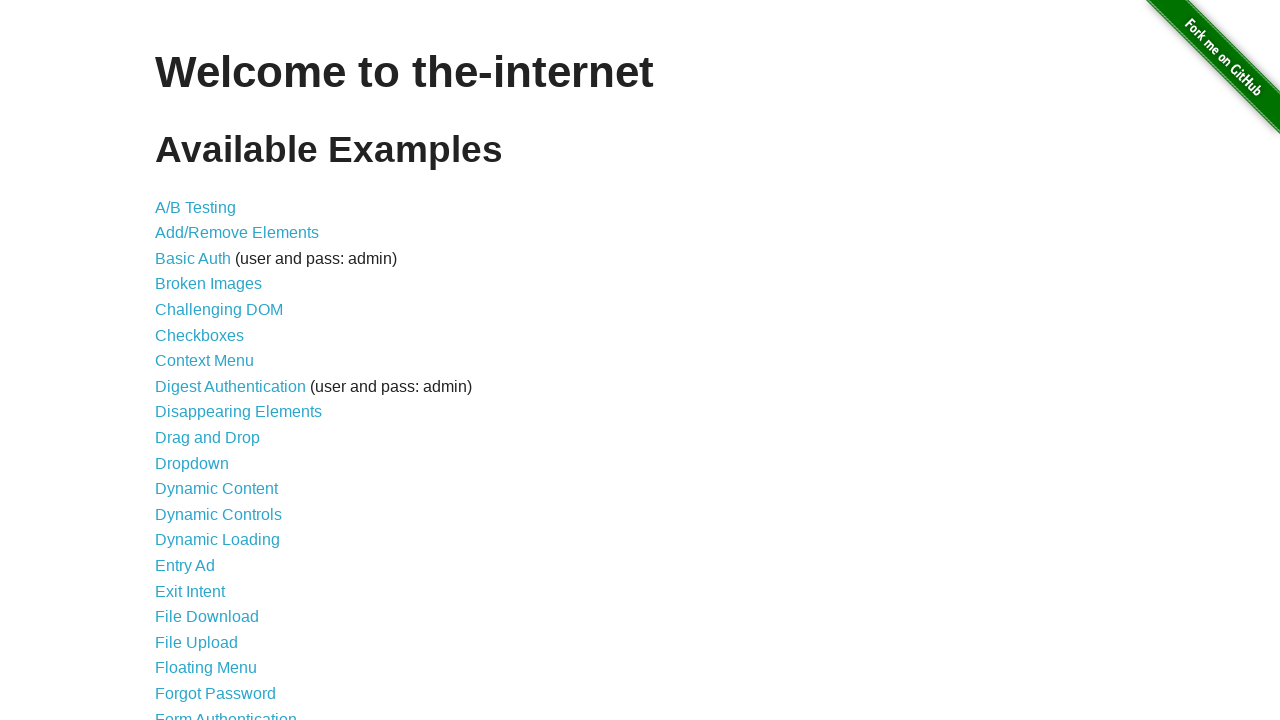

Clicked on Dropdown link to navigate to dropdown test page at (192, 463) on internal:role=link[name="Dropdown"i]
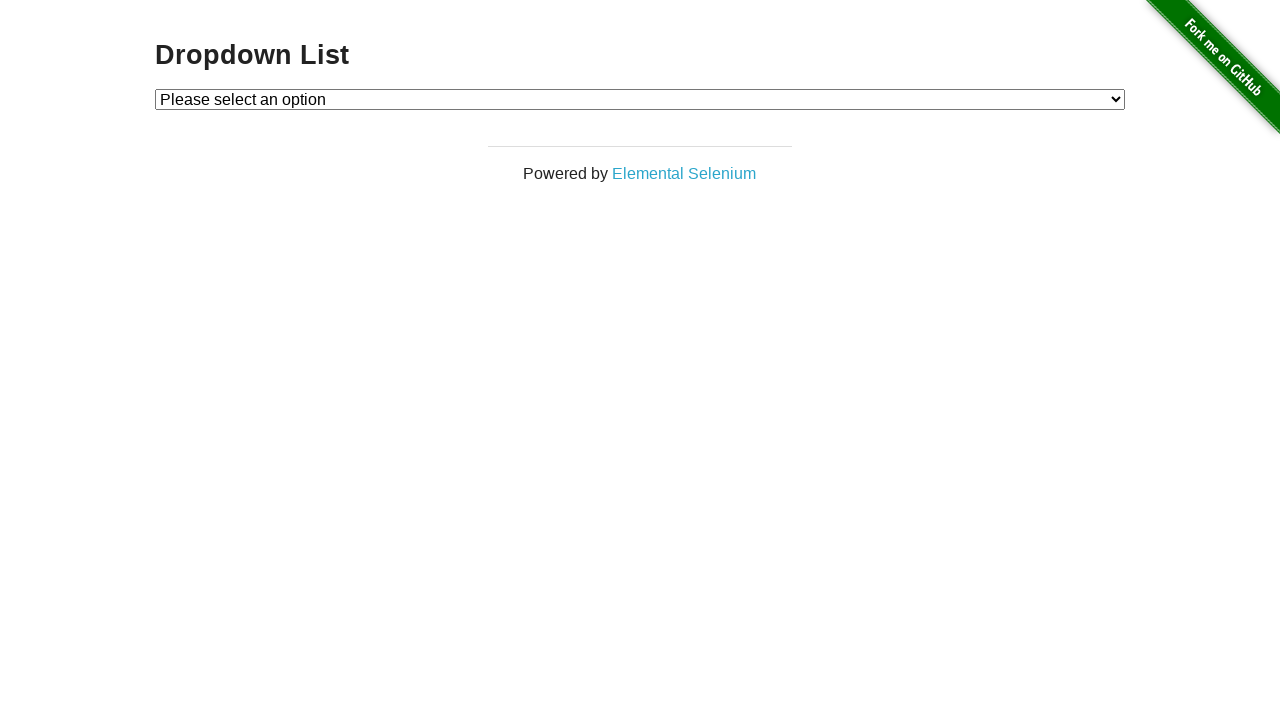

Selected 'Option 1' from dropdown by label text on select[id="dropdown"]
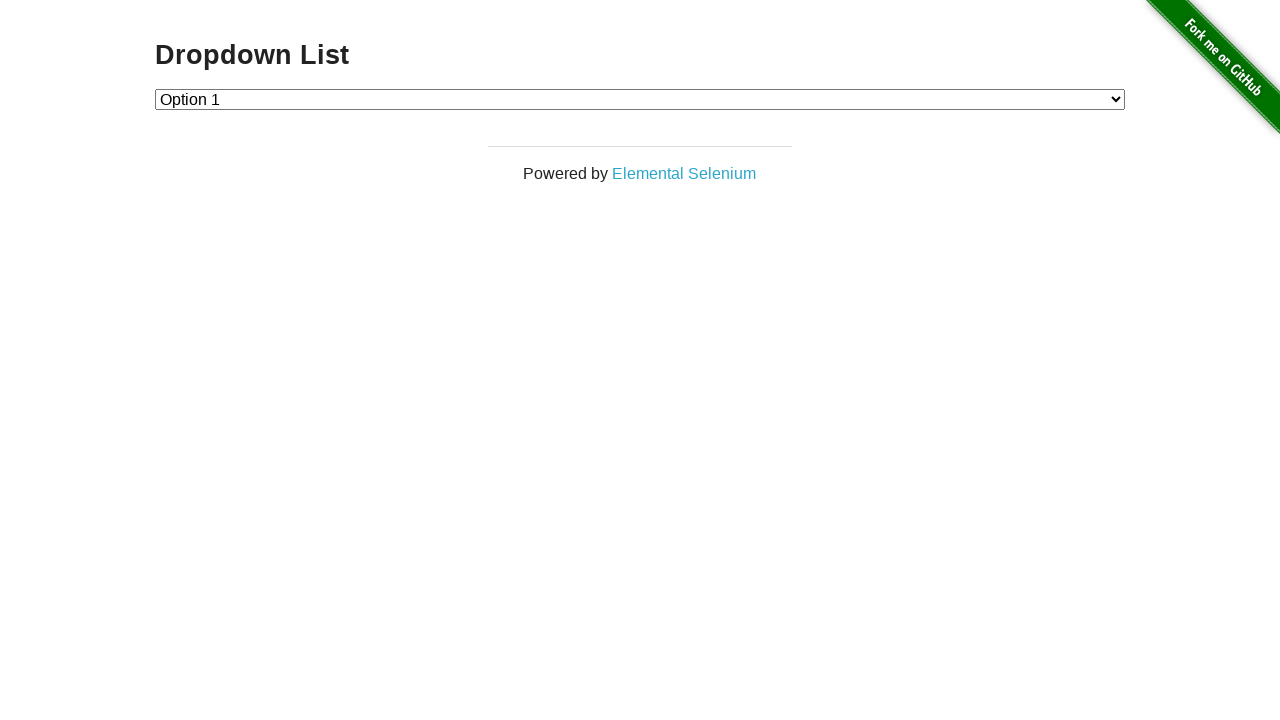

Selected dropdown option by index 2 on select[id="dropdown"]
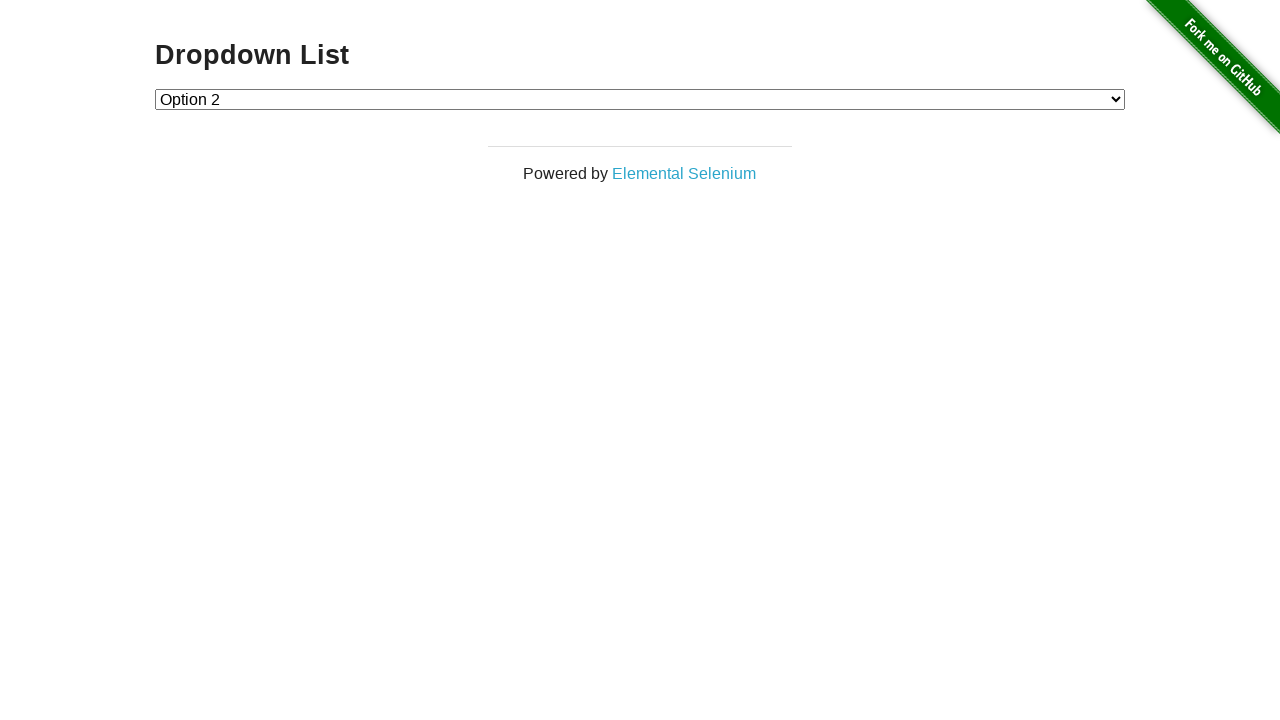

Selected dropdown option by value '1' on select[id="dropdown"]
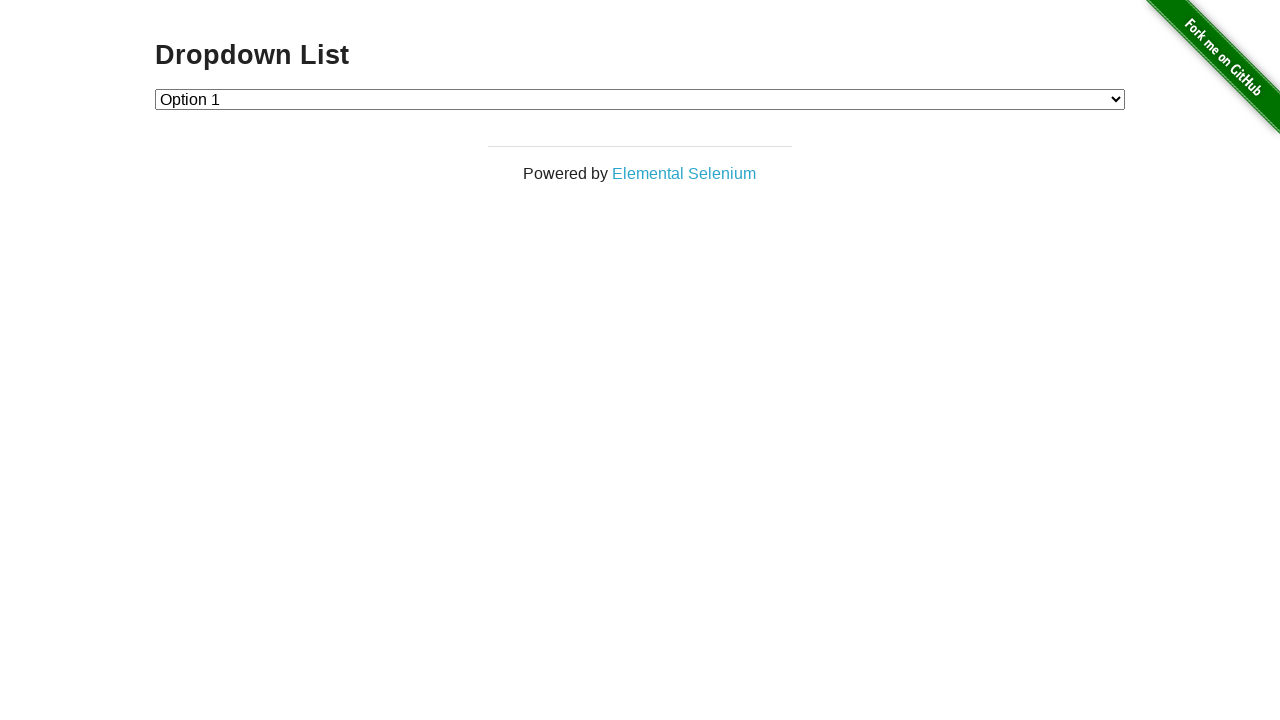

Selected 'Option 2' from dropdown by label on select[id="dropdown"]
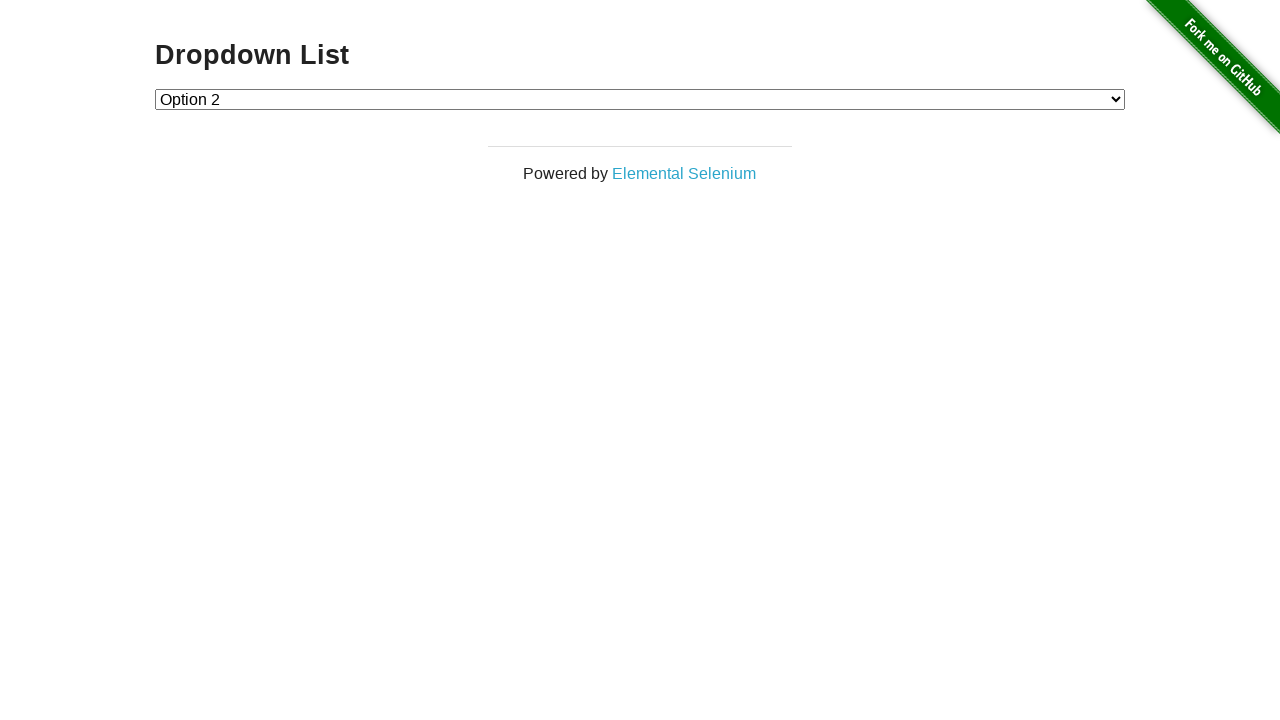

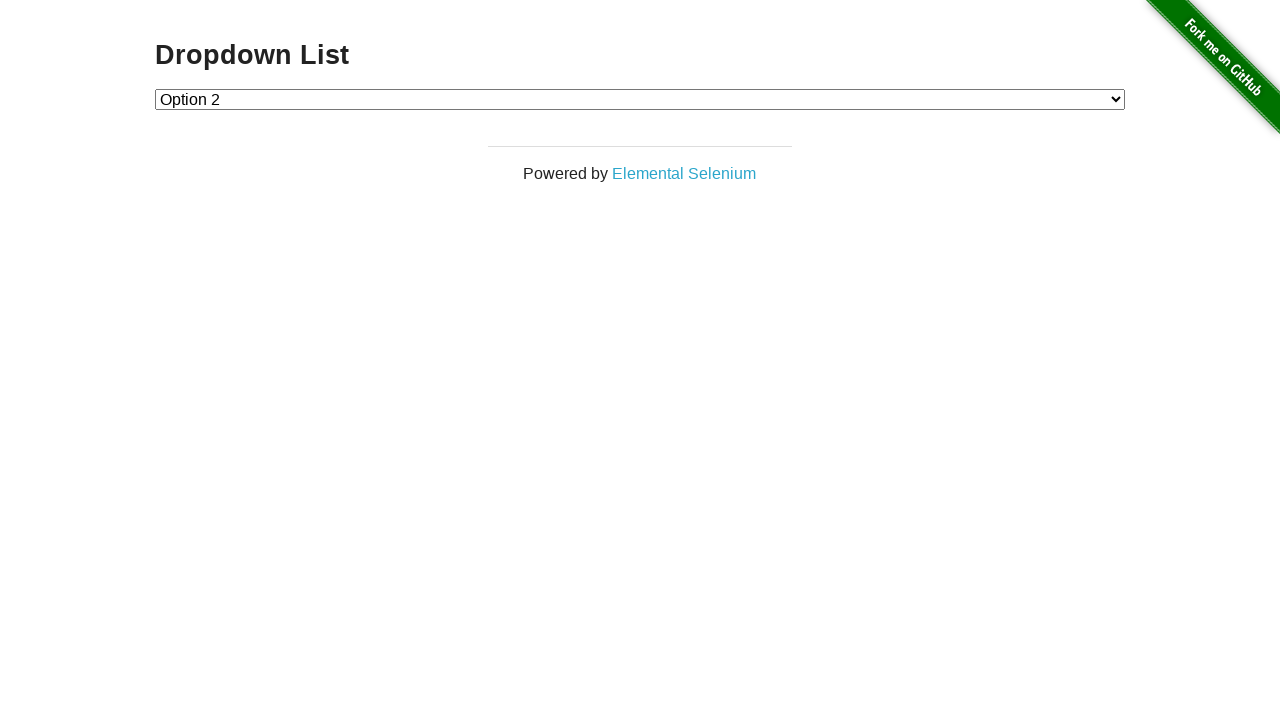